Fills out a Google Form by entering text into a textbox field and clicking the submit button

Starting URL: https://forms.gle/FoAoauz53Xy7A4n68

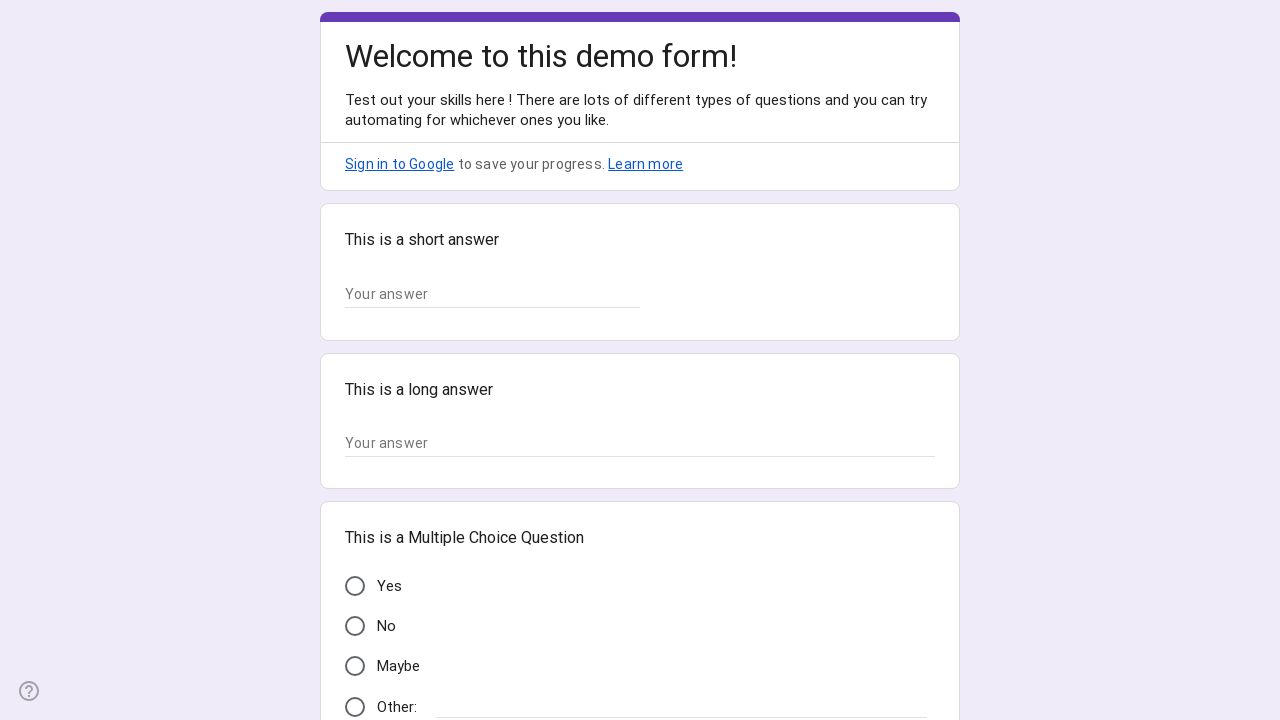

Waited for form textbox field to load
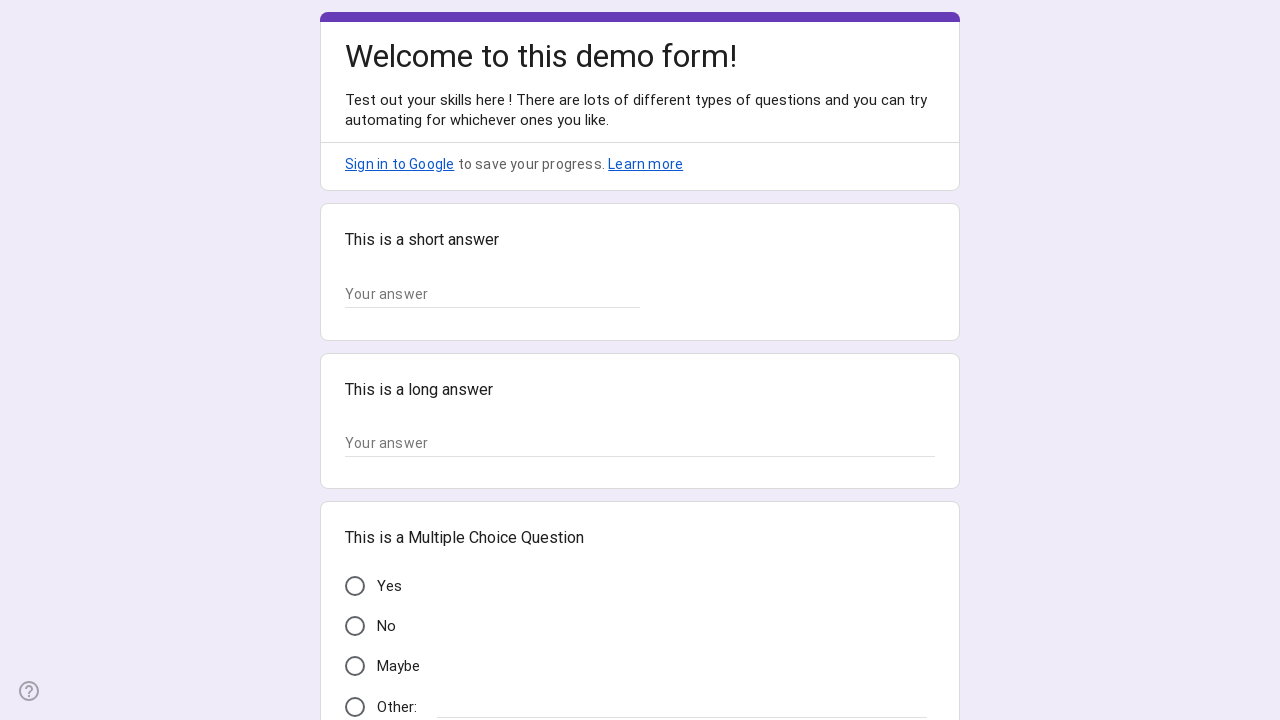

Filled textbox field with 'Hello World' on .whsOnd >> nth=0
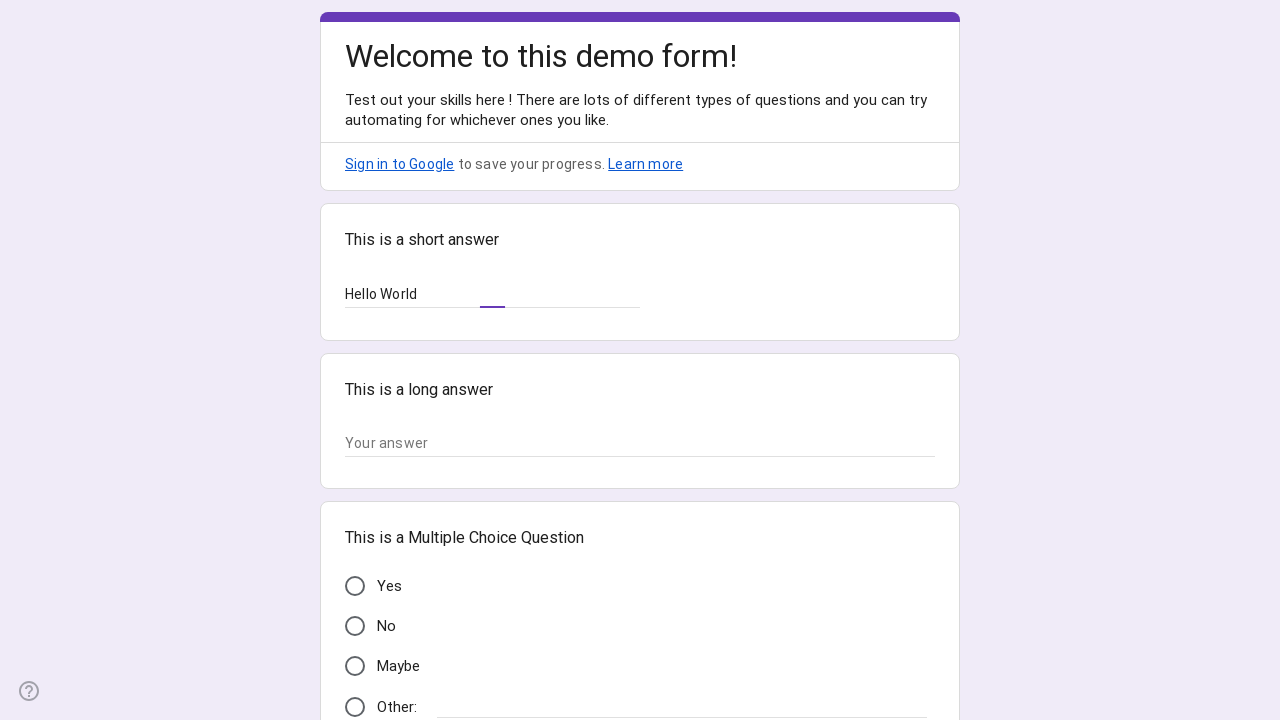

Clicked submit button to submit the form at (369, 533) on xpath=//*[@id='mG61Hd']/div[2]/div/div[3]/div[1]/div[1]/div/span
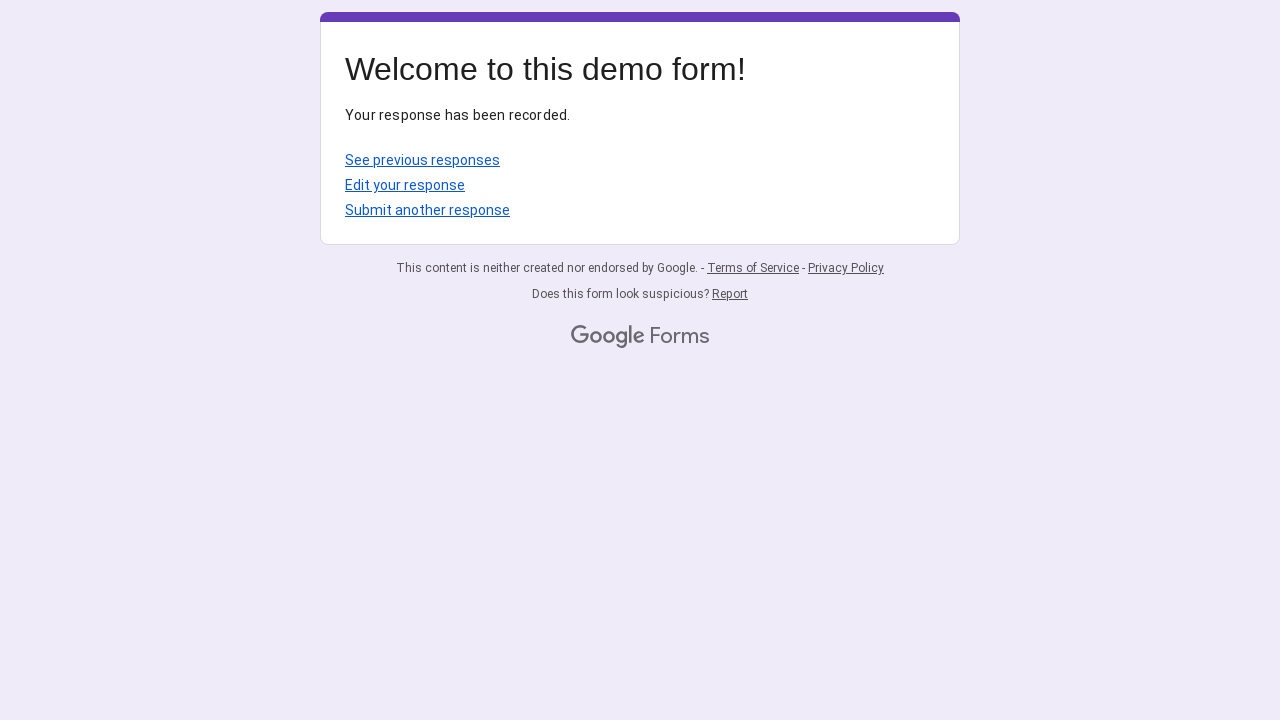

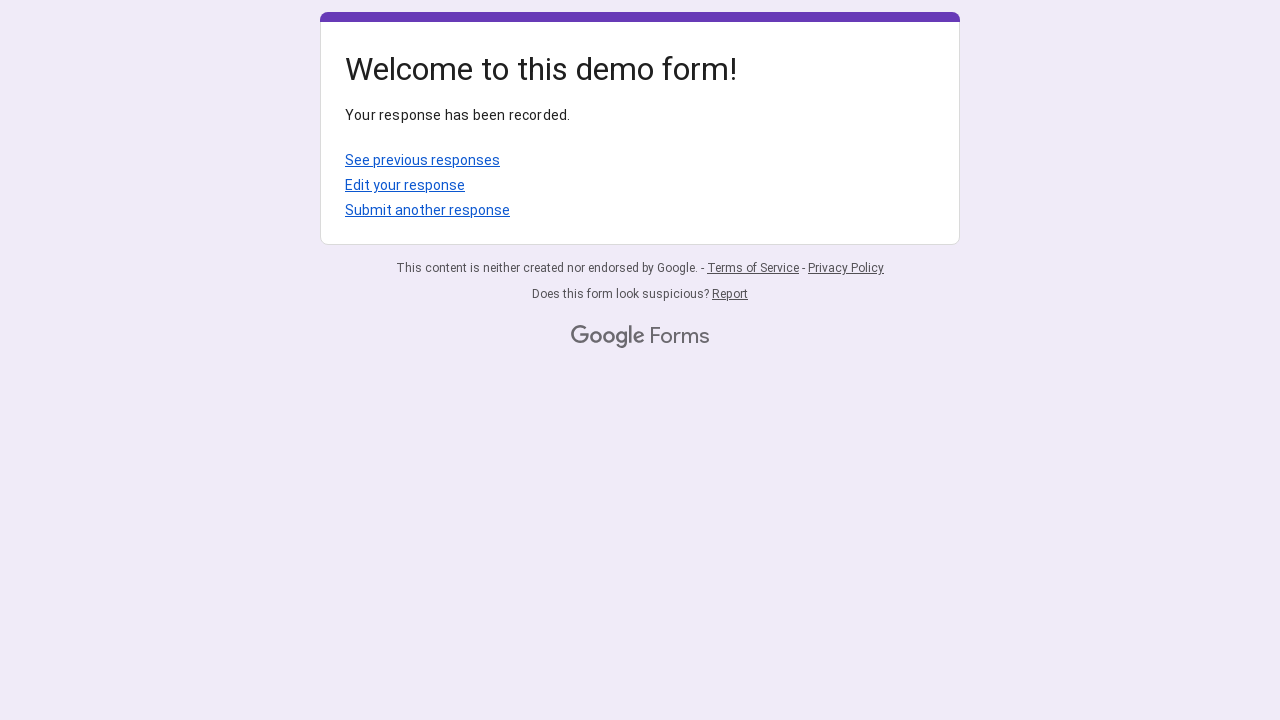